Tests the progress bar widget on DemoQA by clicking the start button and verifying the progress bar updates

Starting URL: https://demoqa.com/progress-bar

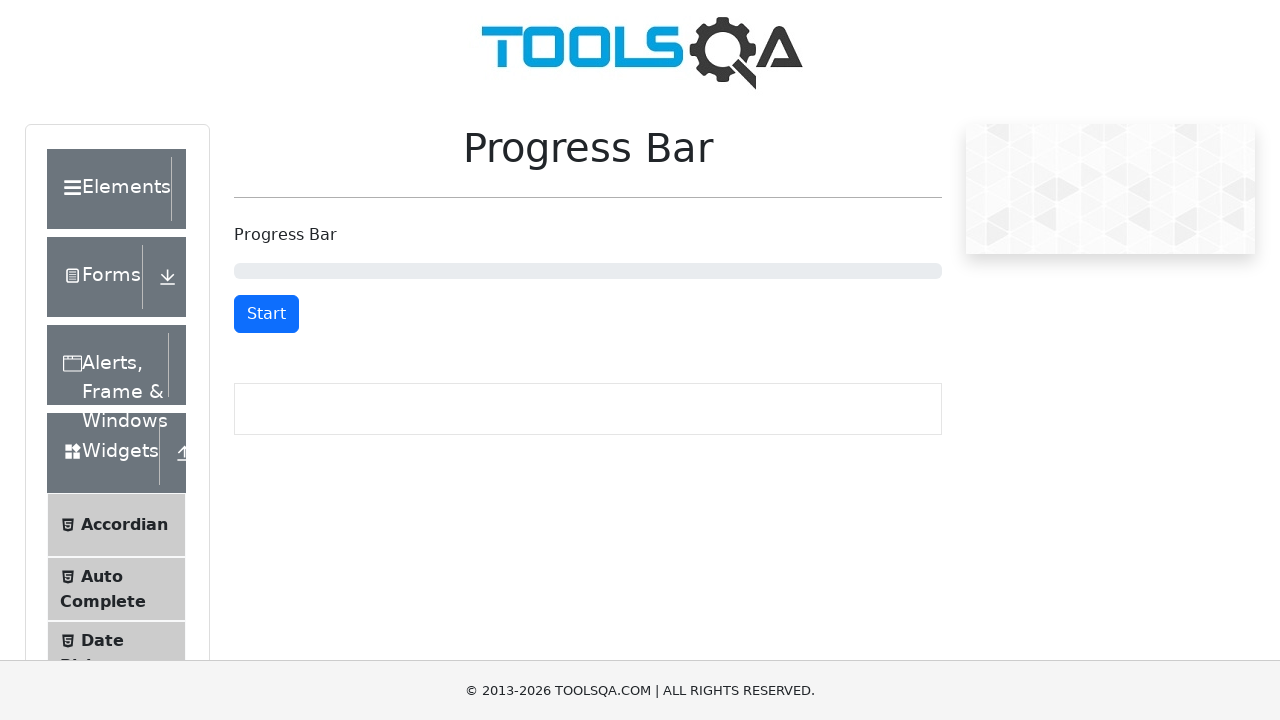

Start/Stop button loaded on DemoQA progress bar page
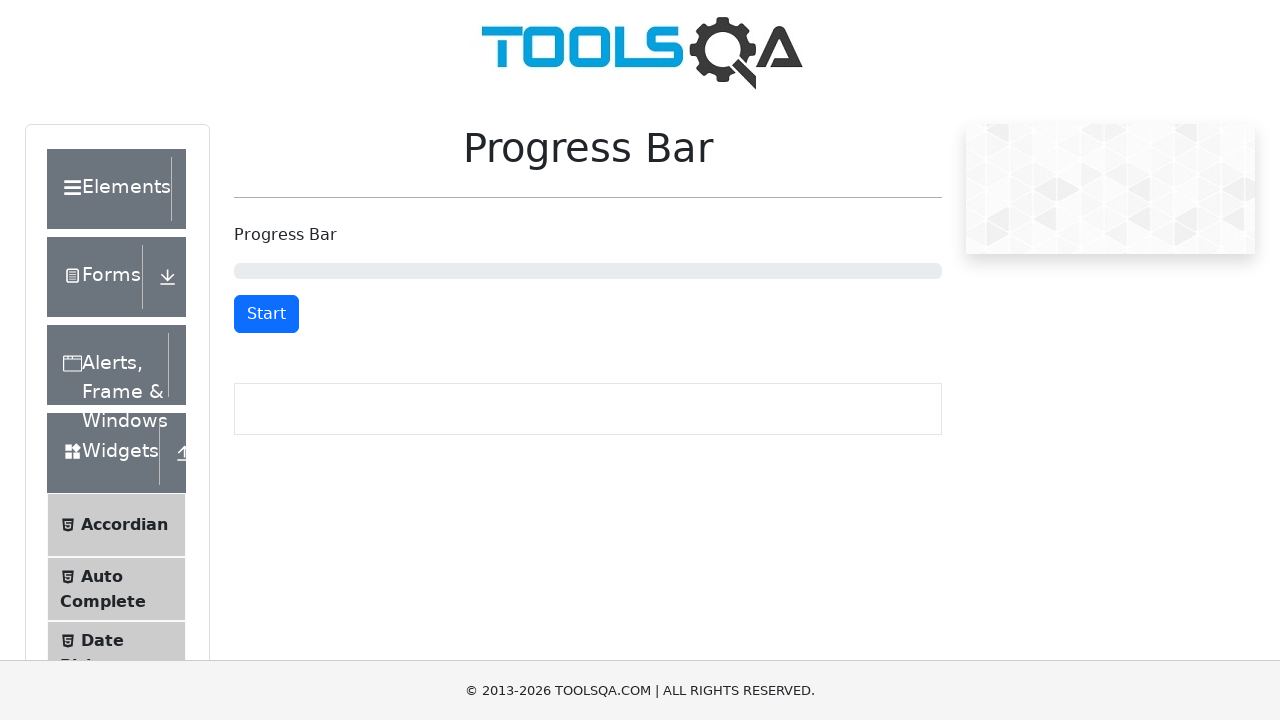

Clicked Start button to begin progress bar animation at (266, 314) on #startStopButton
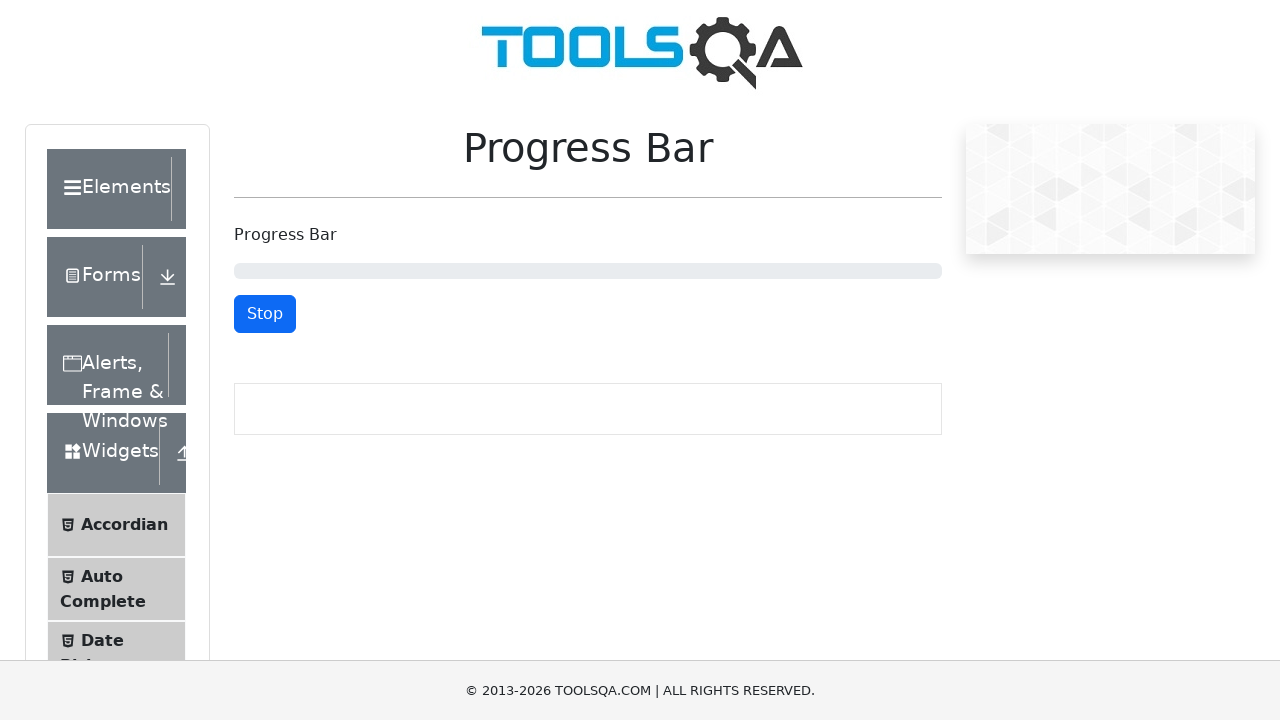

Waited 2 seconds for progress bar to begin updating
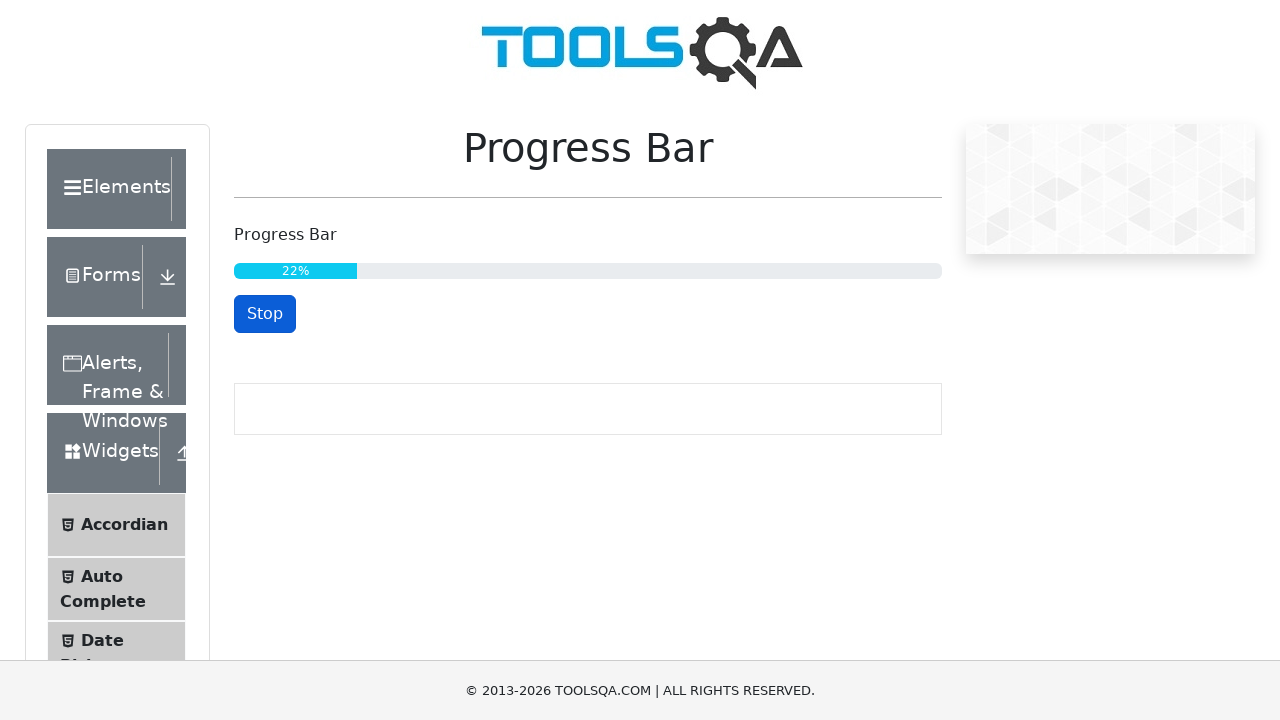

Progress bar element is visible on the page
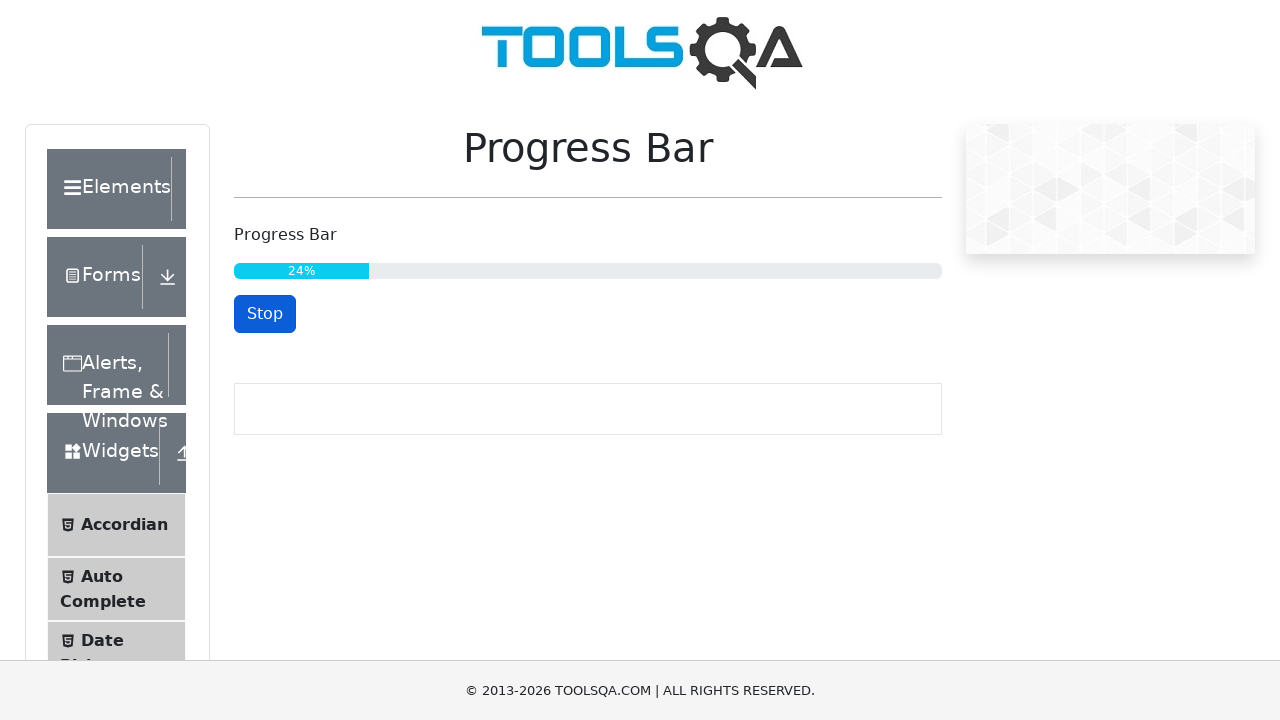

Verified progress bar value is greater than 0% and updating
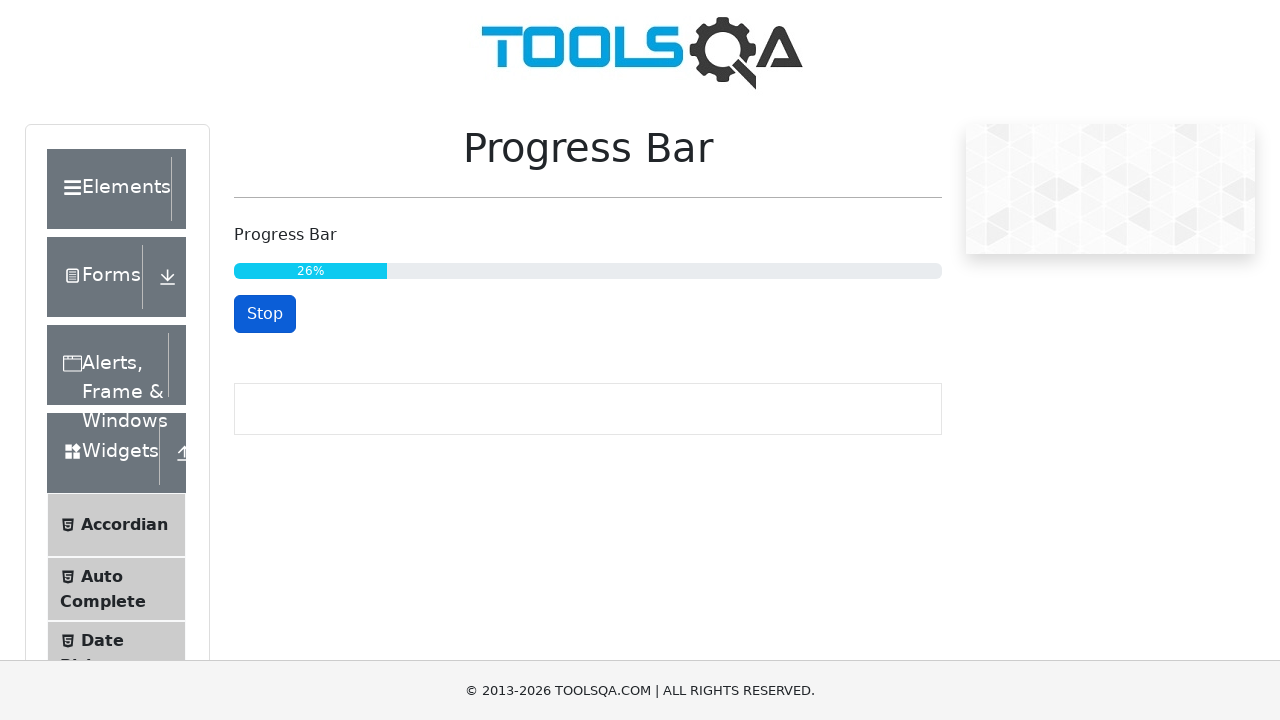

Waited additional 2 seconds to observe progress bar advancement
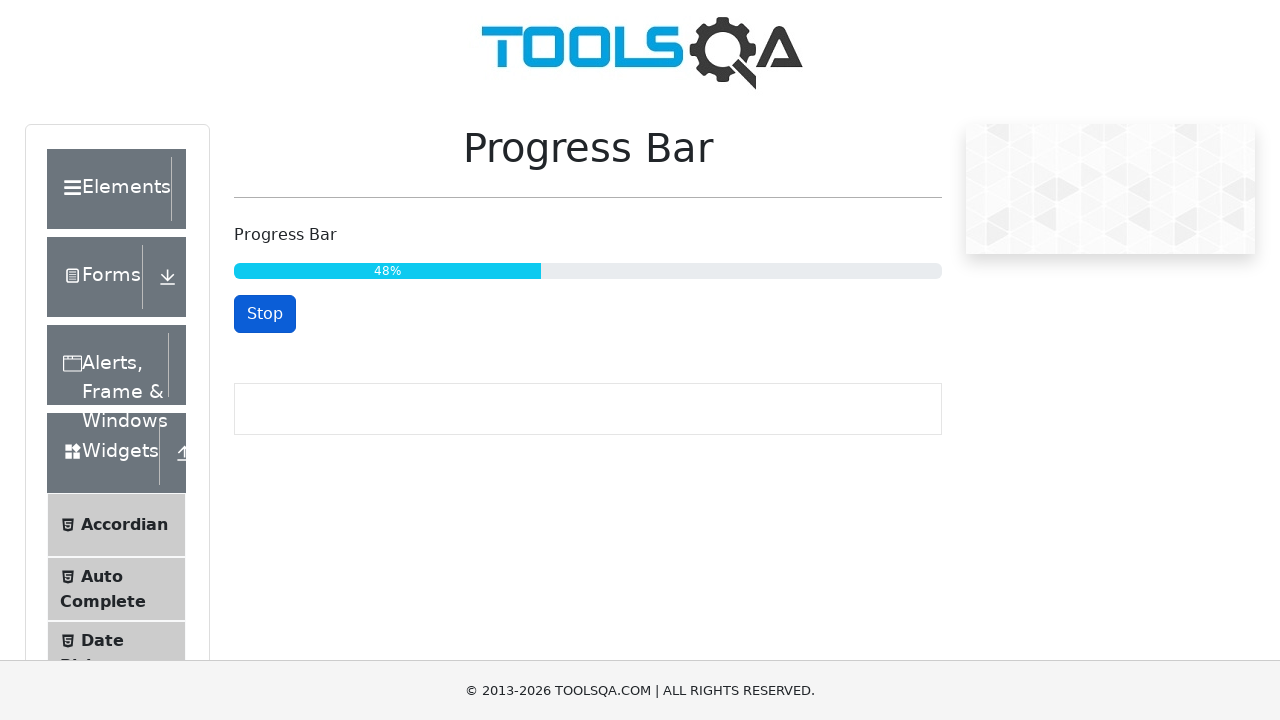

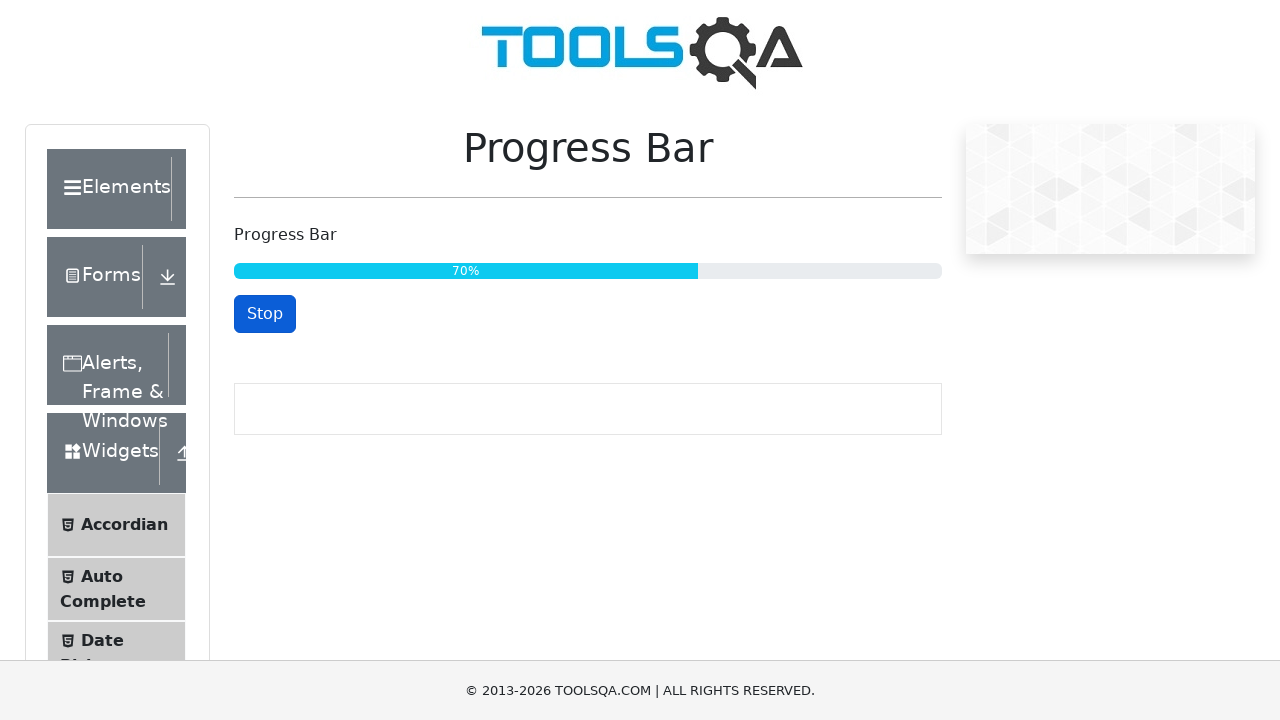